Tests that the browser back button works correctly with filter navigation.

Starting URL: https://demo.playwright.dev/todomvc

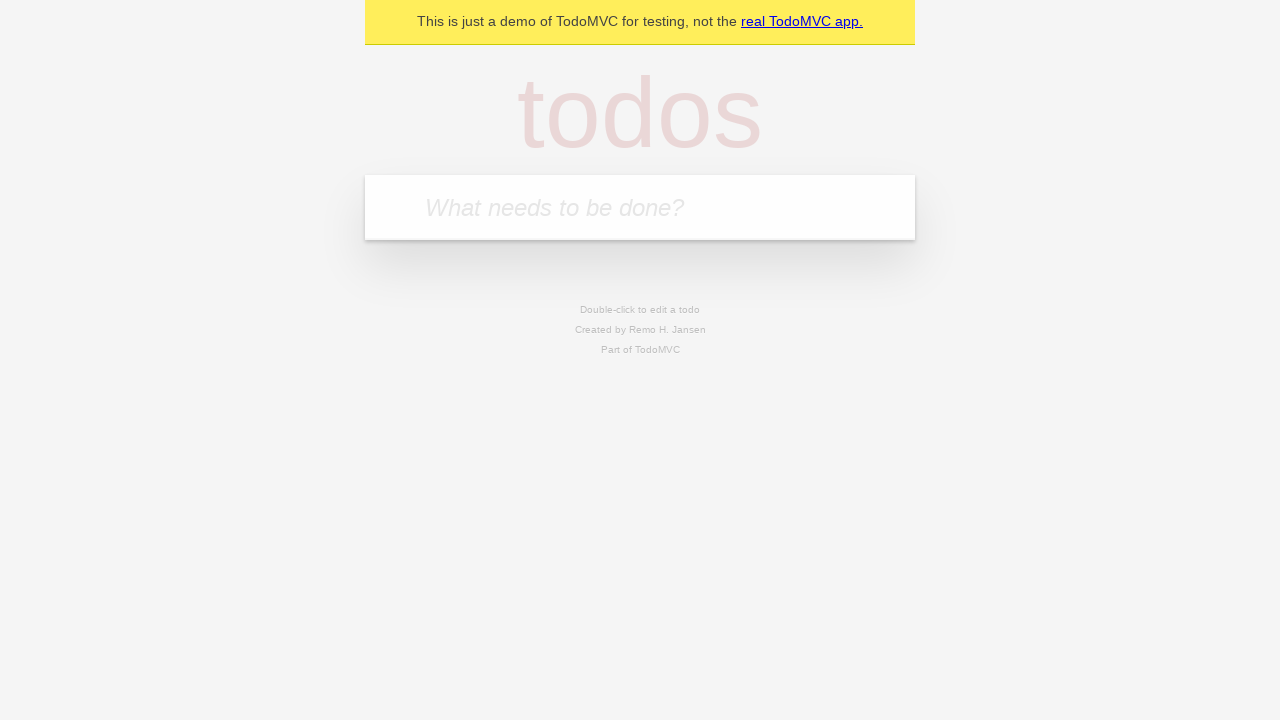

Filled first todo input with 'buy some cheese' on internal:attr=[placeholder="What needs to be done?"i]
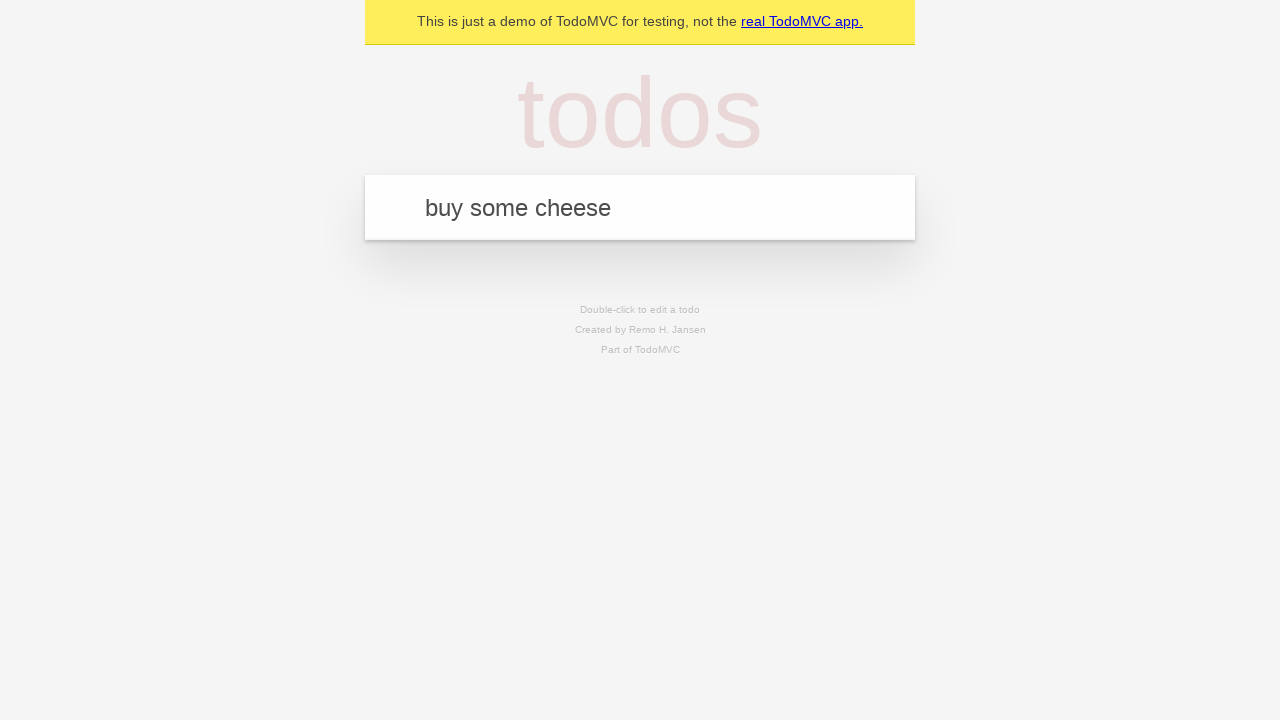

Pressed Enter to create first todo on internal:attr=[placeholder="What needs to be done?"i]
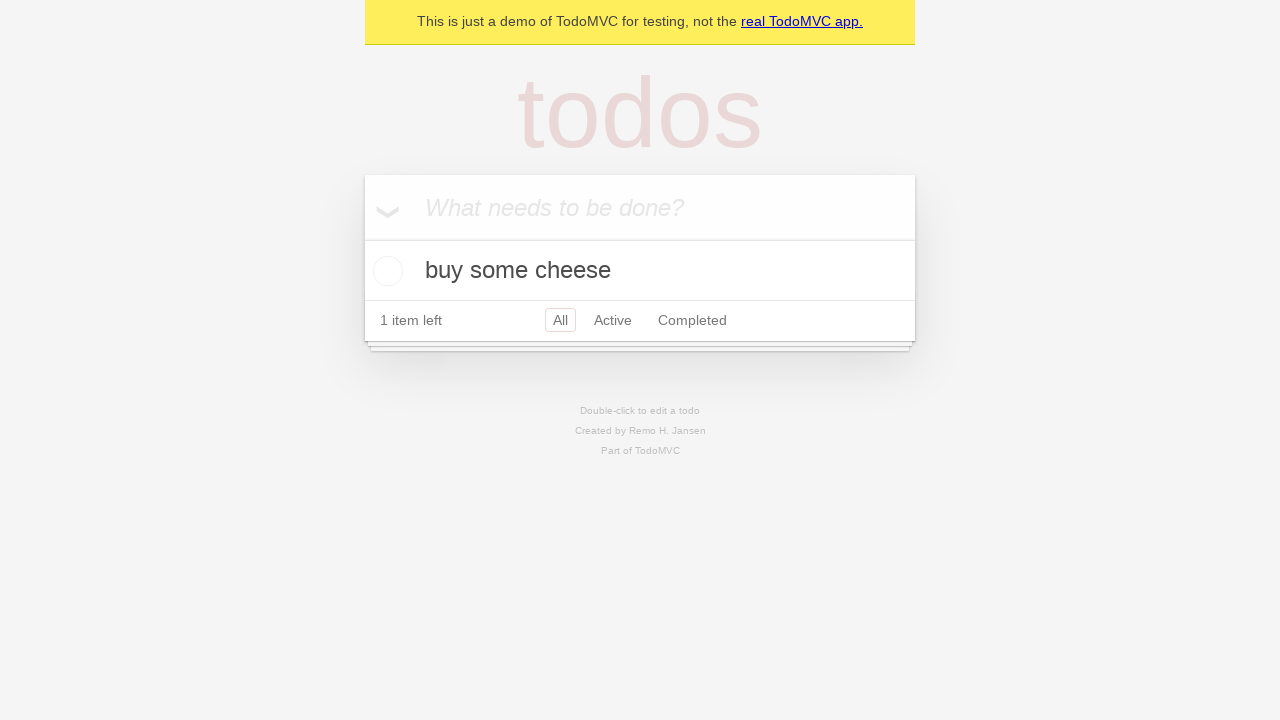

Filled second todo input with 'feed the cat' on internal:attr=[placeholder="What needs to be done?"i]
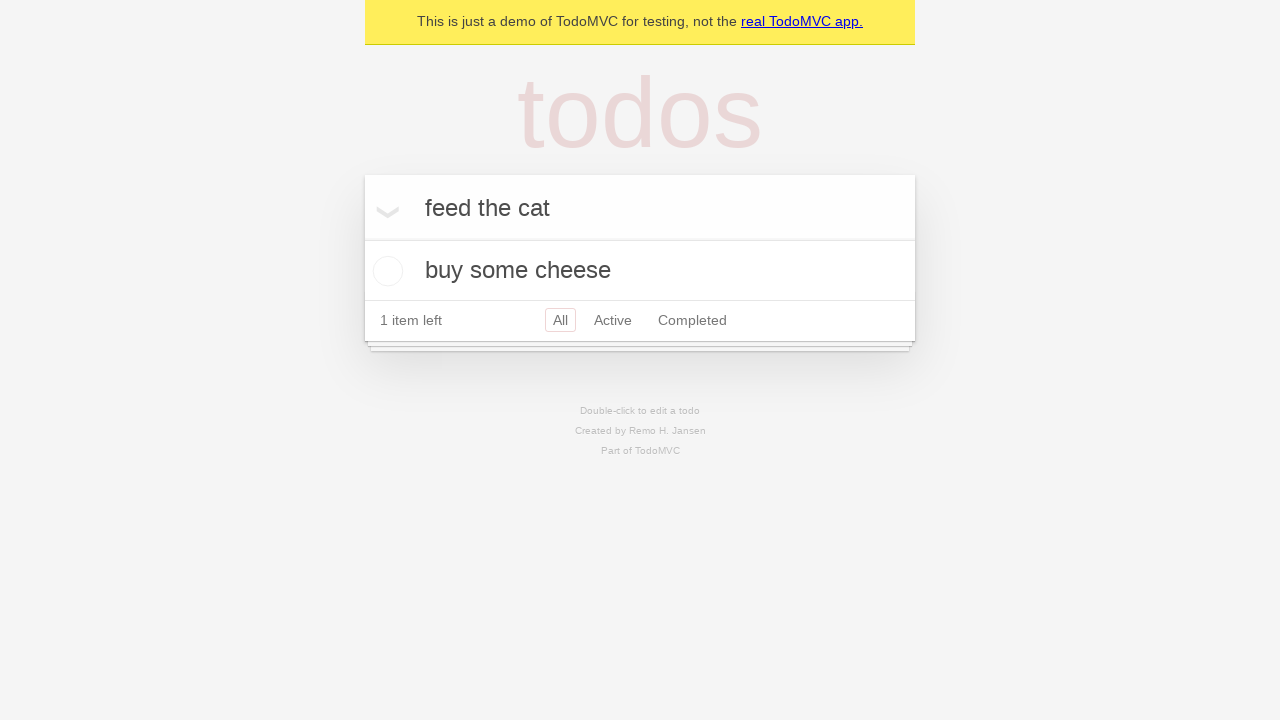

Pressed Enter to create second todo on internal:attr=[placeholder="What needs to be done?"i]
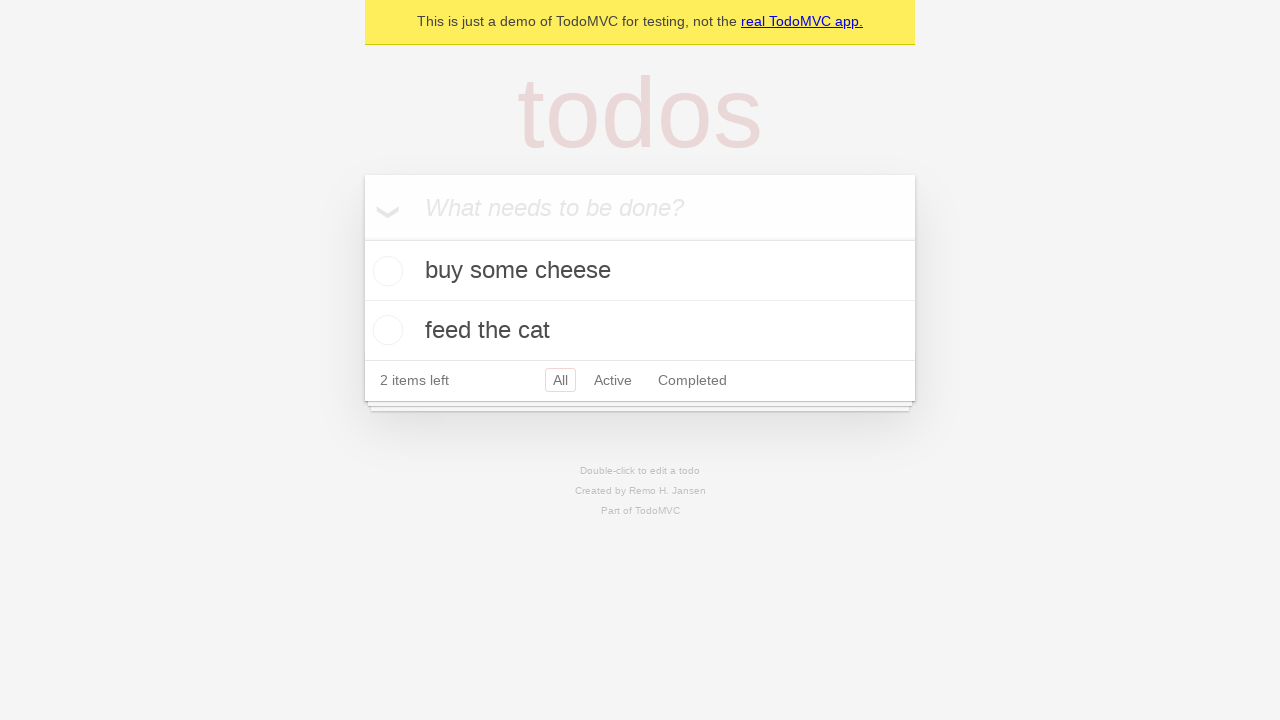

Filled third todo input with 'book a doctors appointment' on internal:attr=[placeholder="What needs to be done?"i]
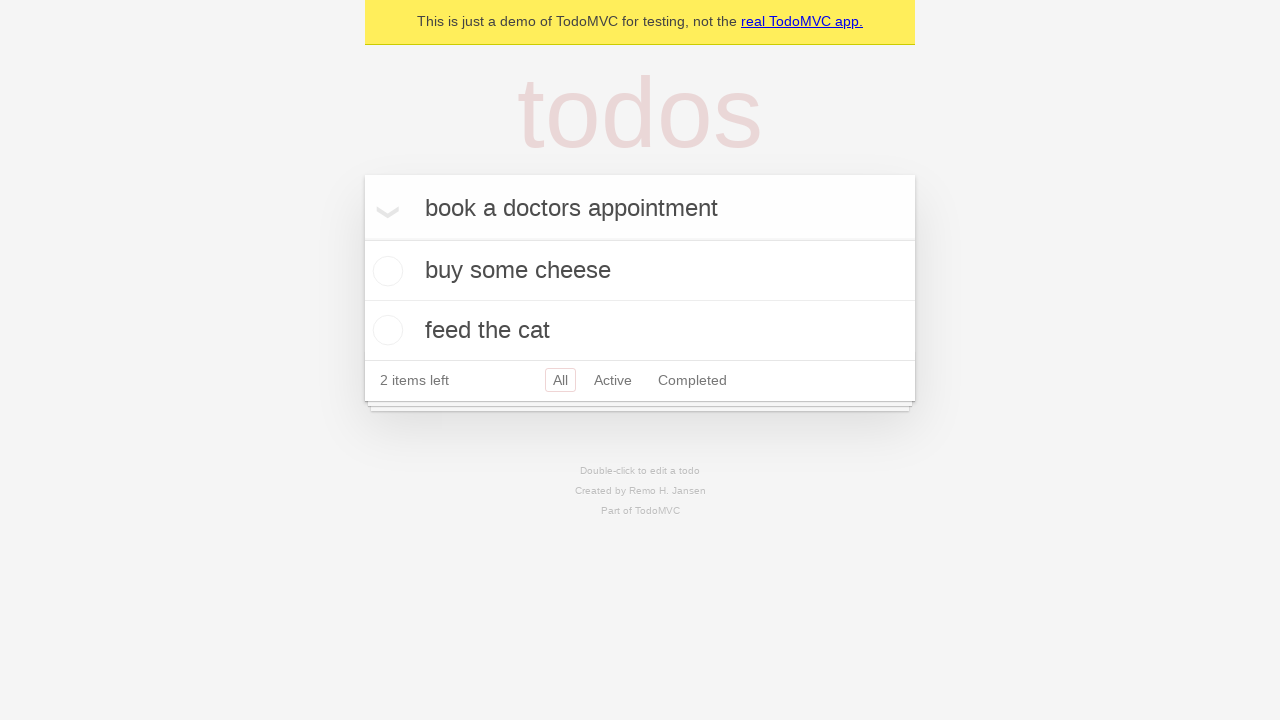

Pressed Enter to create third todo on internal:attr=[placeholder="What needs to be done?"i]
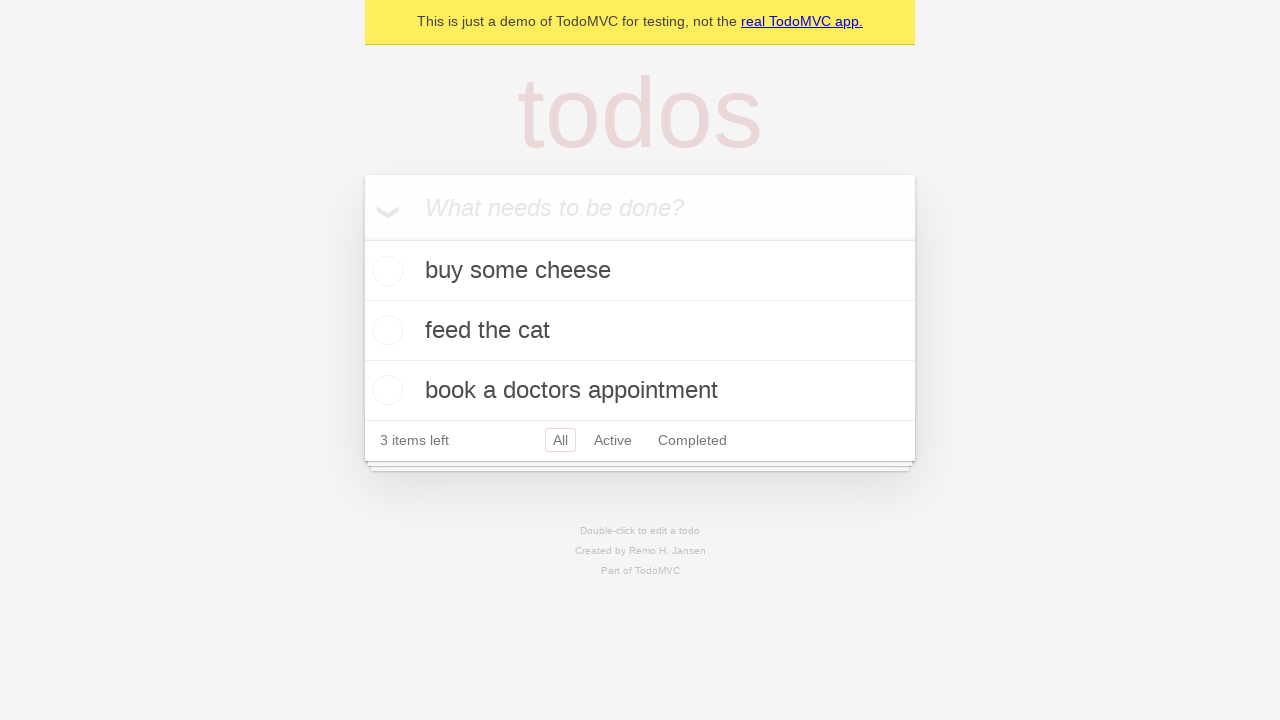

Checked the second todo item to mark it as complete at (385, 330) on internal:testid=[data-testid="todo-item"s] >> nth=1 >> internal:role=checkbox
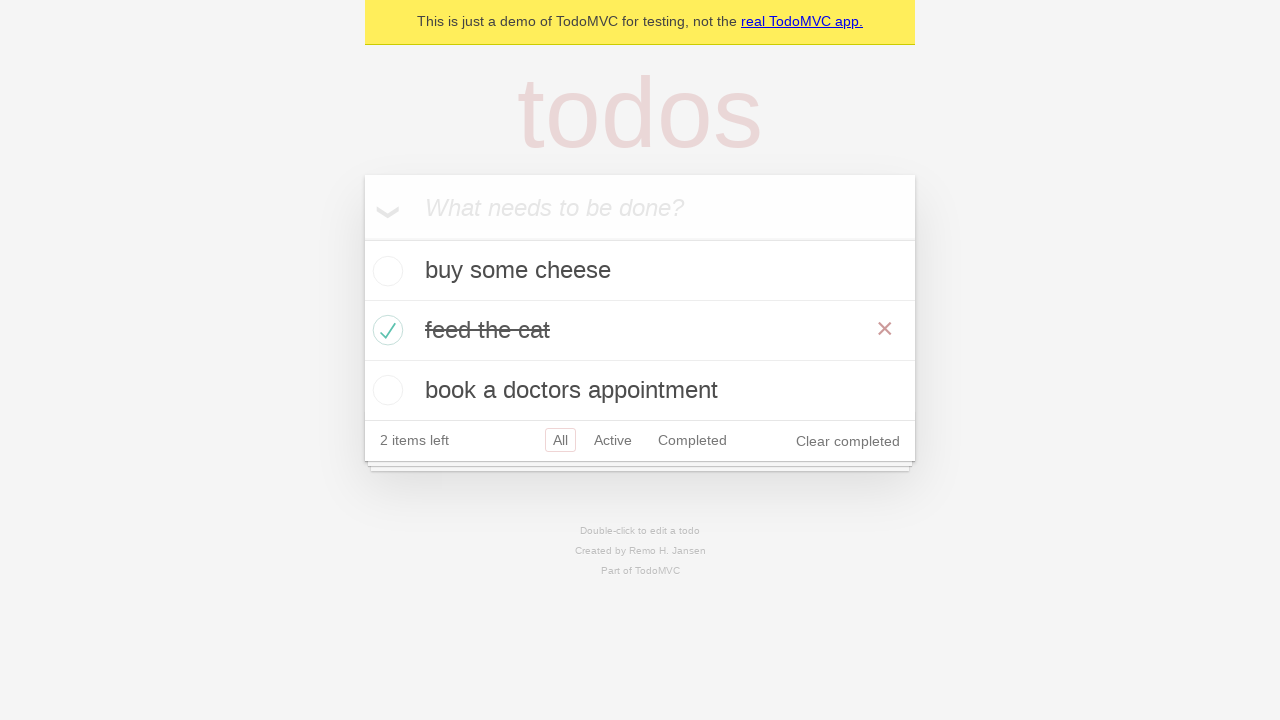

Clicked 'All' filter link at (560, 440) on internal:role=link[name="All"i]
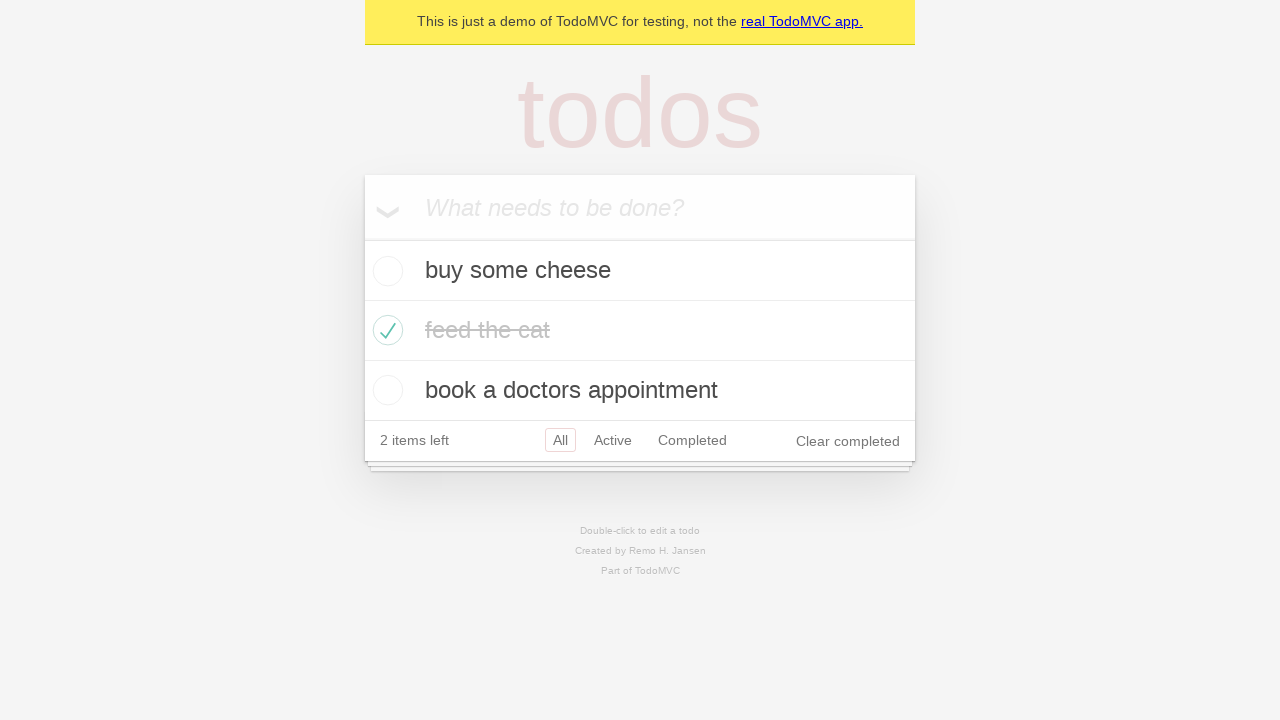

Clicked 'Active' filter link at (613, 440) on internal:role=link[name="Active"i]
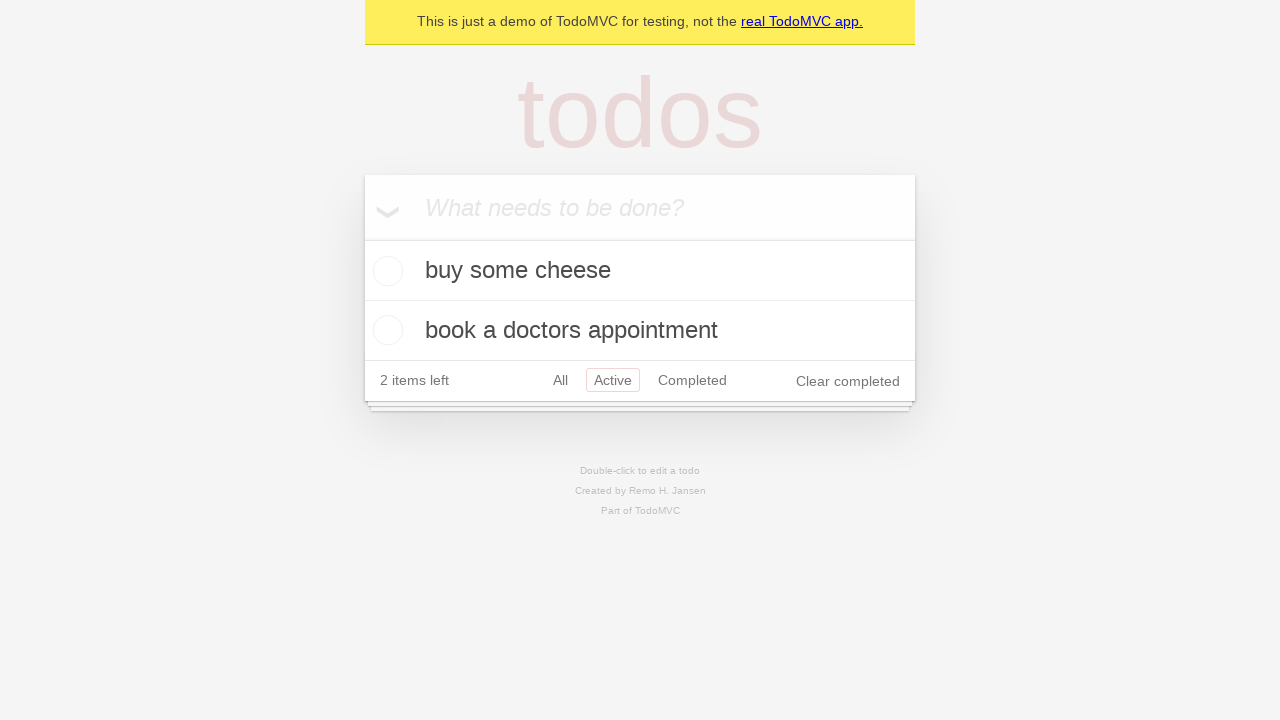

Clicked 'Completed' filter link at (692, 380) on internal:role=link[name="Completed"i]
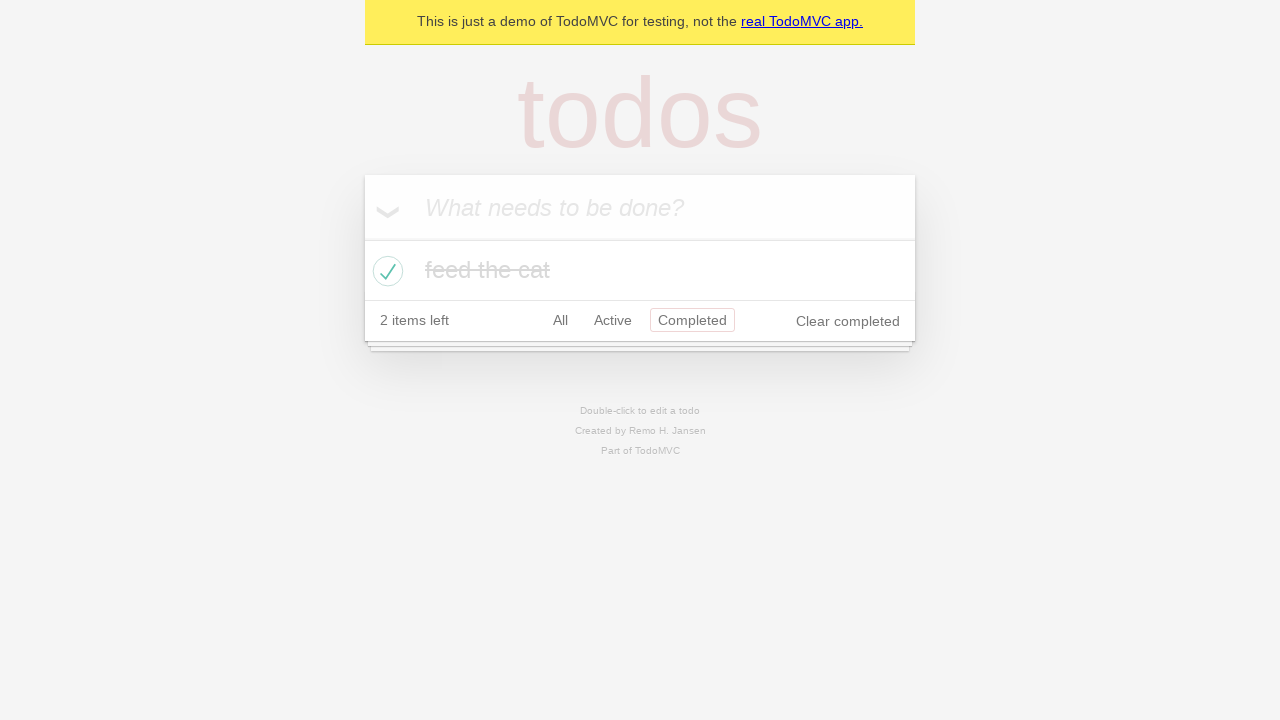

Navigated back to 'Active' filter using browser back button
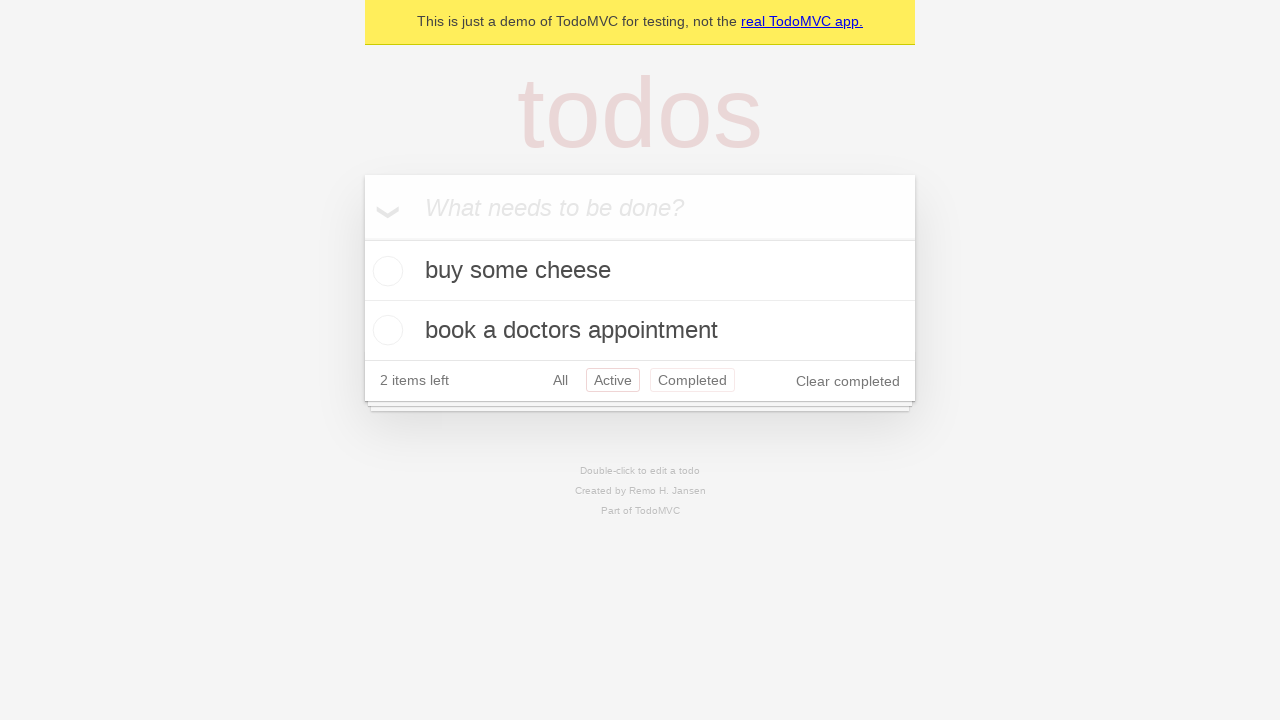

Navigated back to 'All' filter using browser back button
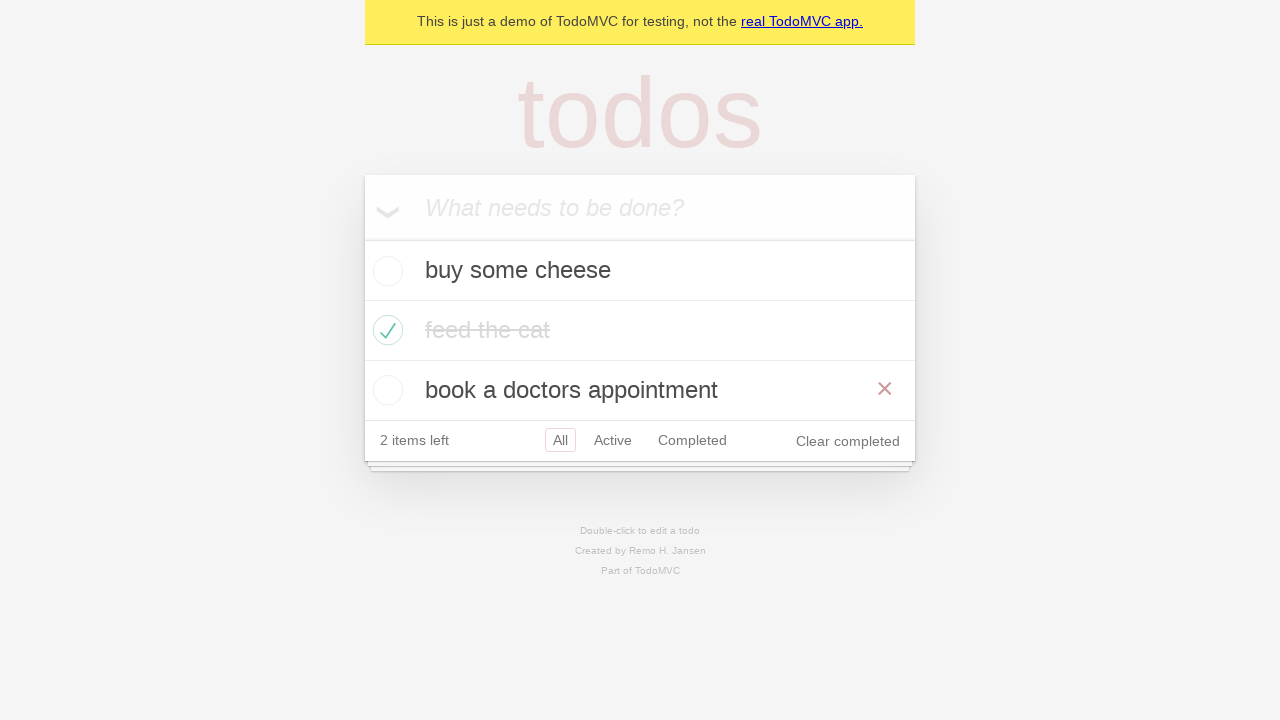

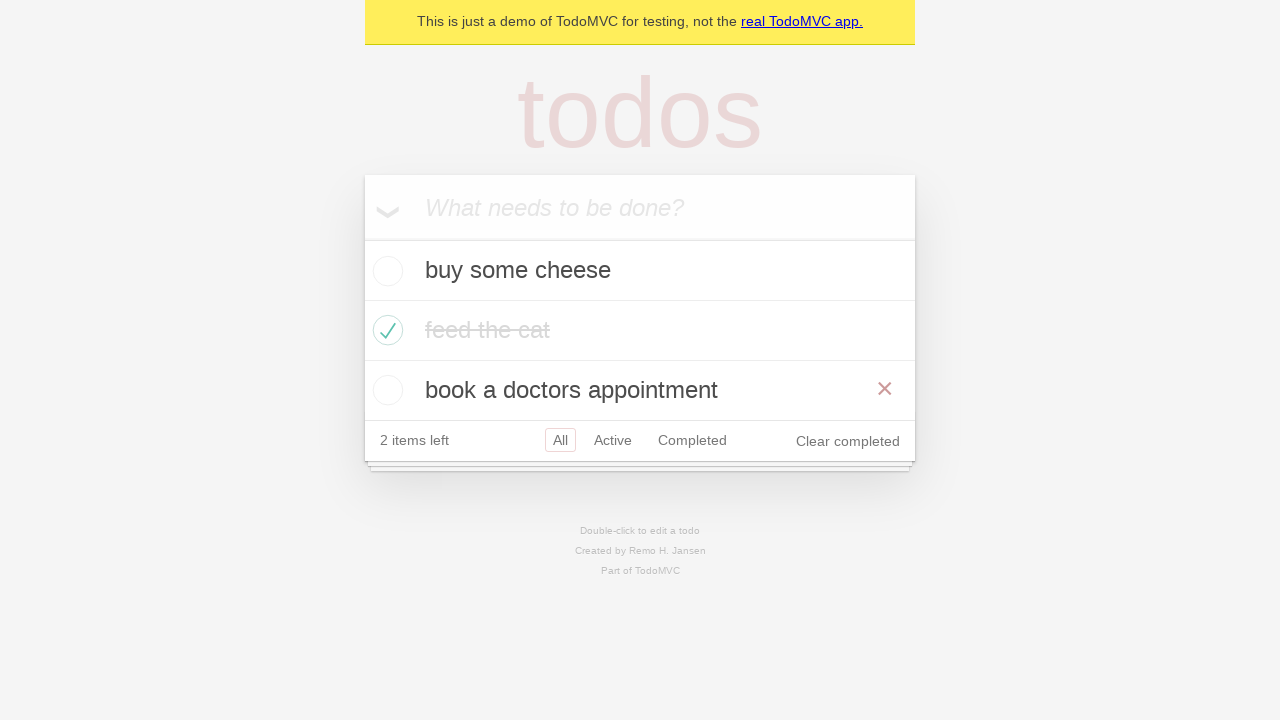